Tests the search functionality on testotomasyonu.com by searching for "phone", clicking on the first product result, and verifying the product name contains "phone"

Starting URL: https://testotomasyonu.com

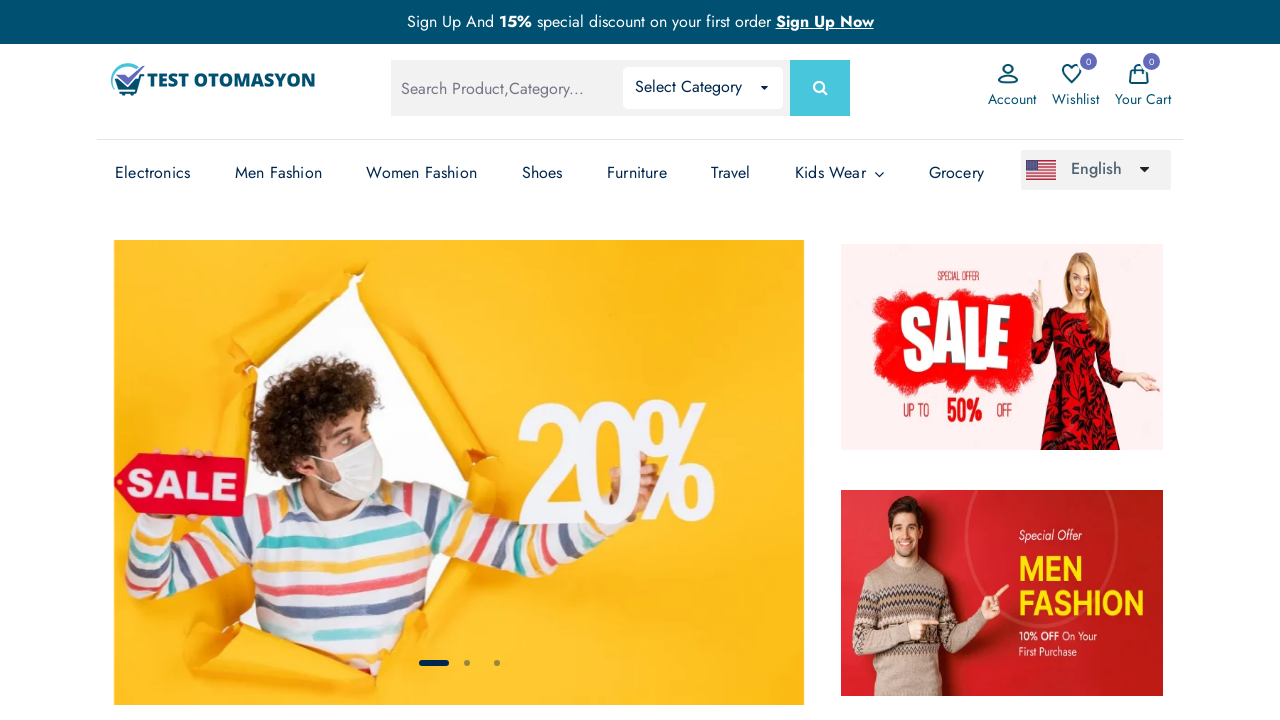

Filled search box with 'phone' on #global-search
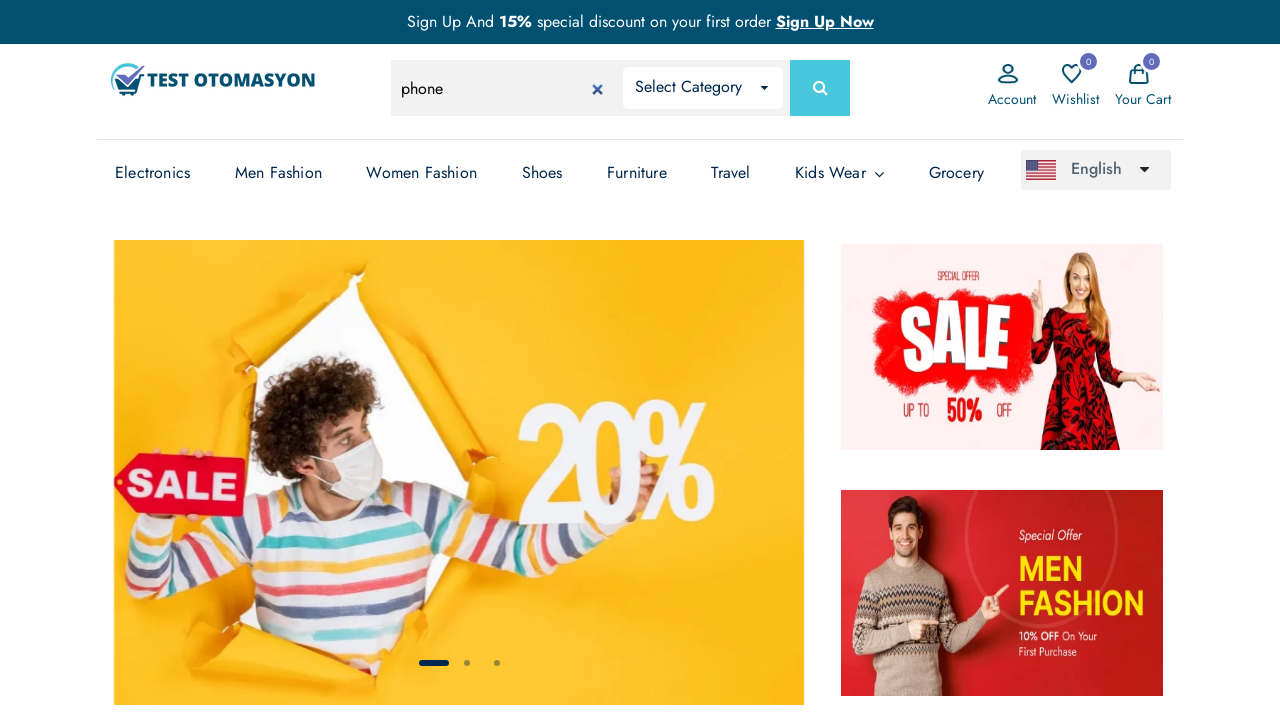

Pressed Enter to submit search for 'phone' on #global-search
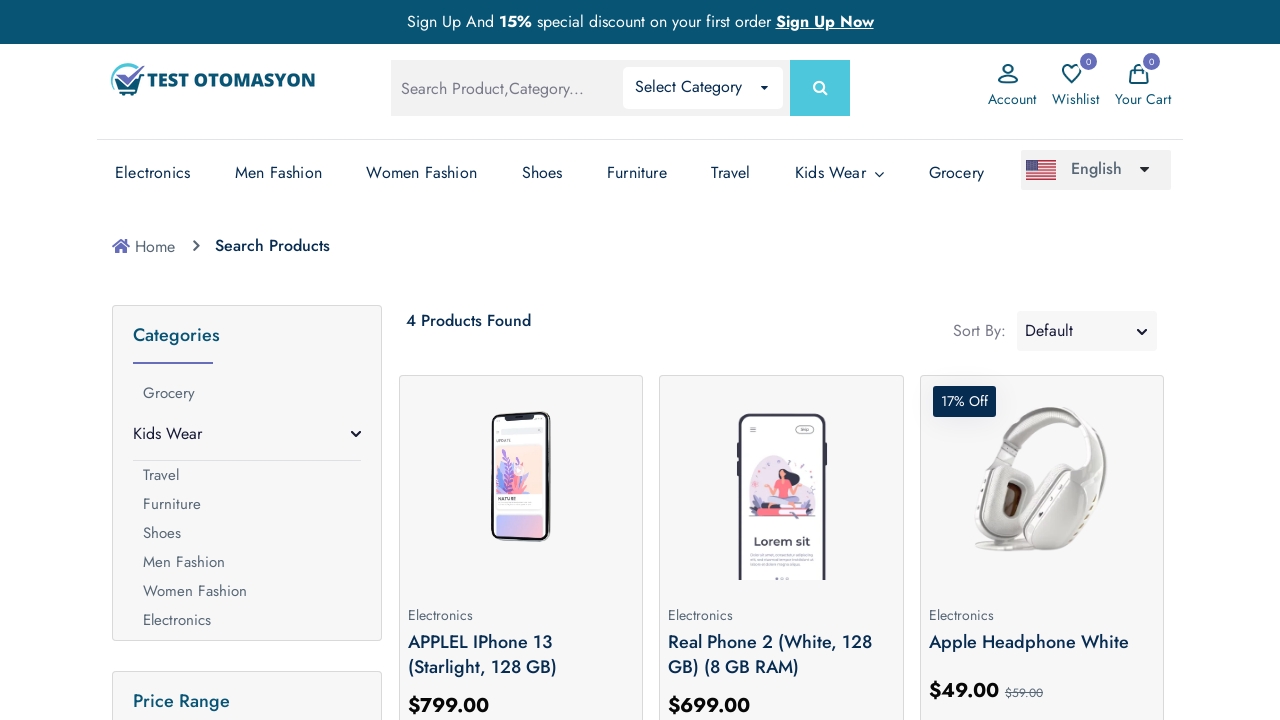

Clicked on first product result at (521, 480) on (//*[@*='prod-img'])[1]
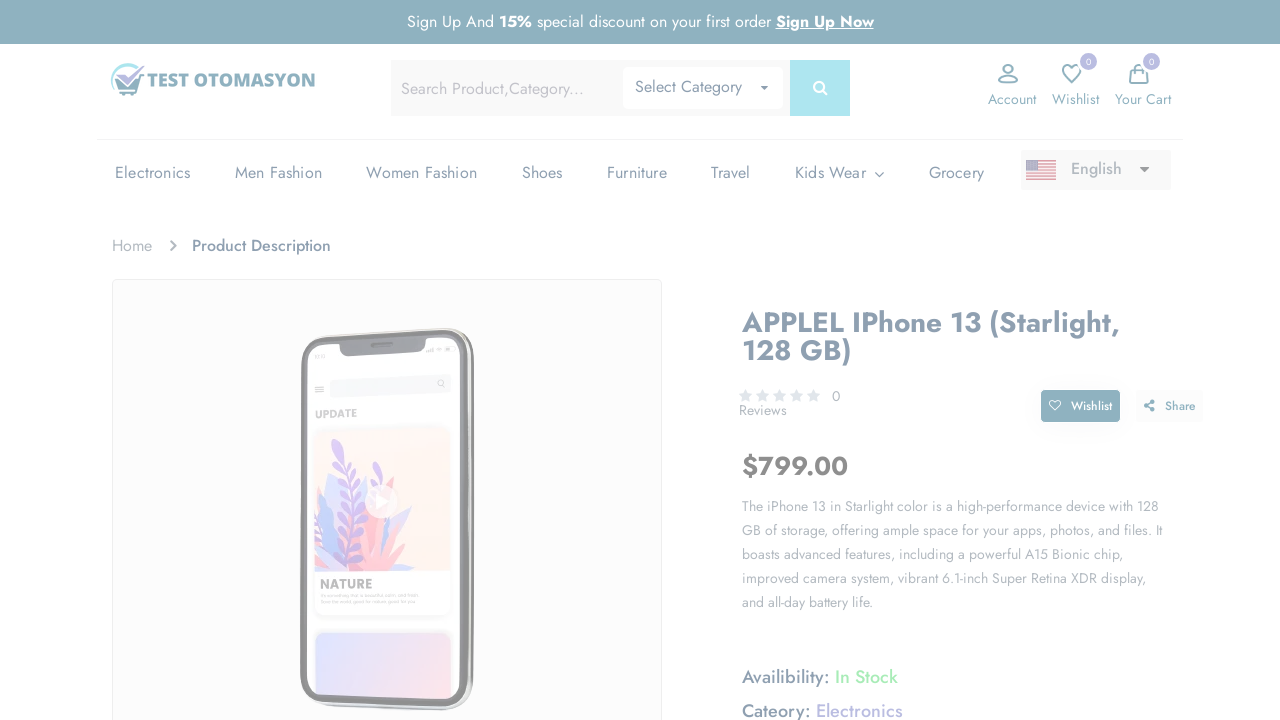

Product details page loaded and product heading visible
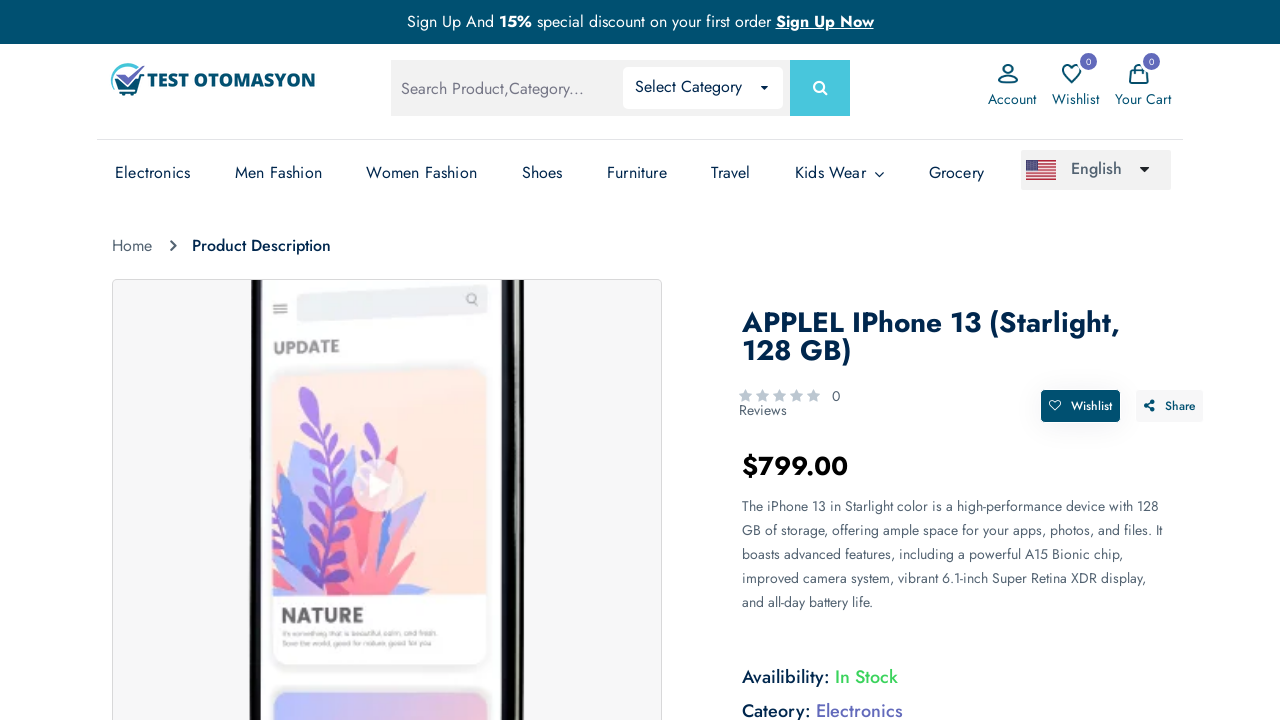

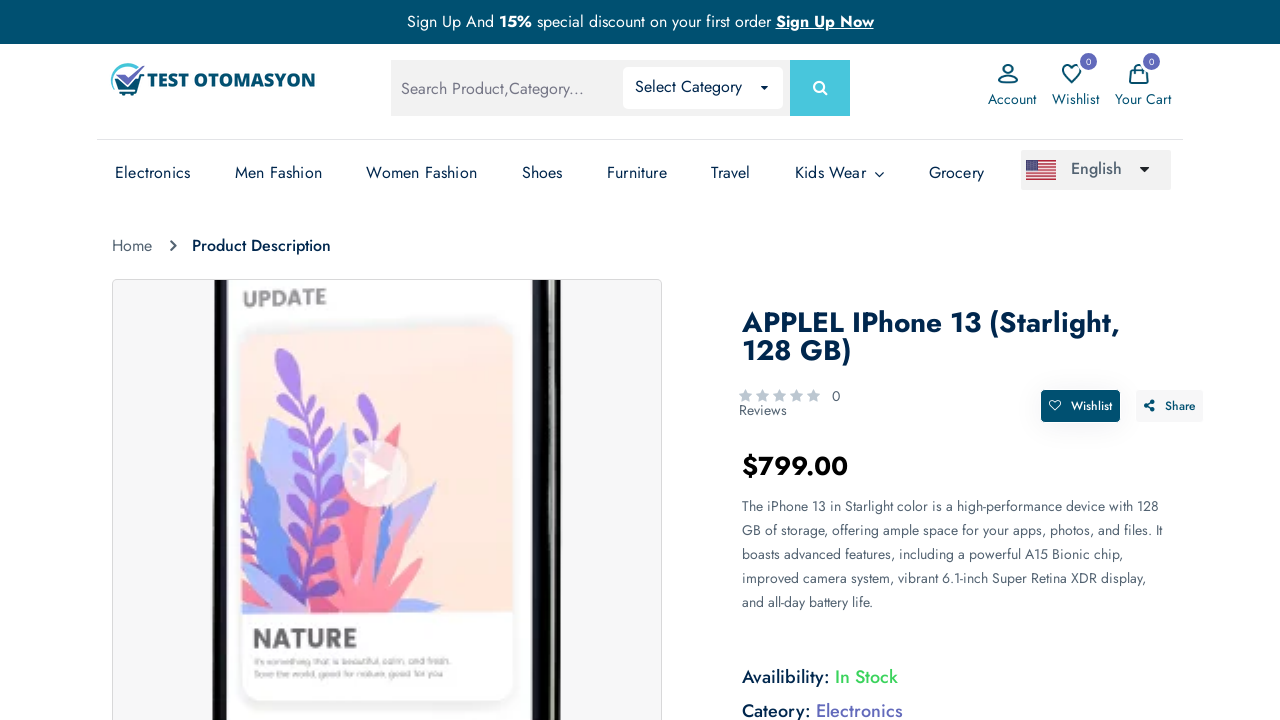